Tests various form elements including text input, radio buttons, checkboxes, and dropdown selection

Starting URL: https://artoftesting.com/samplesiteforselenium

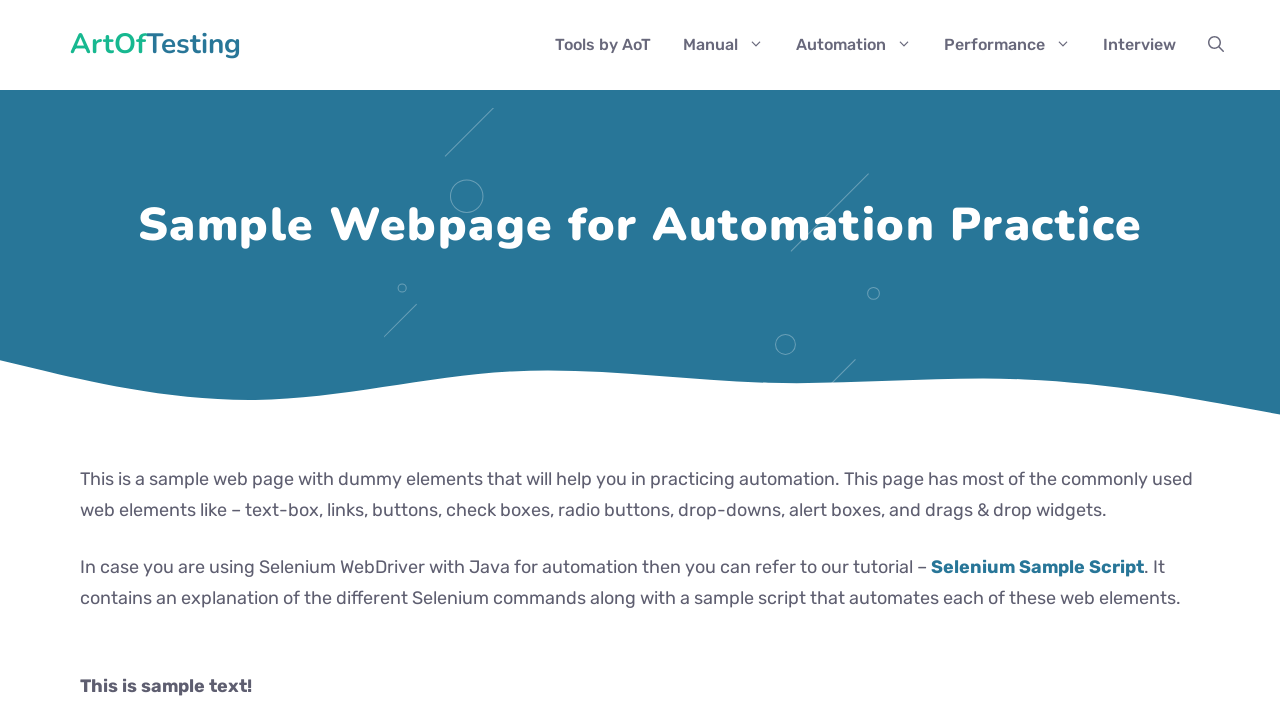

Filled first name field with 'Michael' on input[name="firstName"]#fname
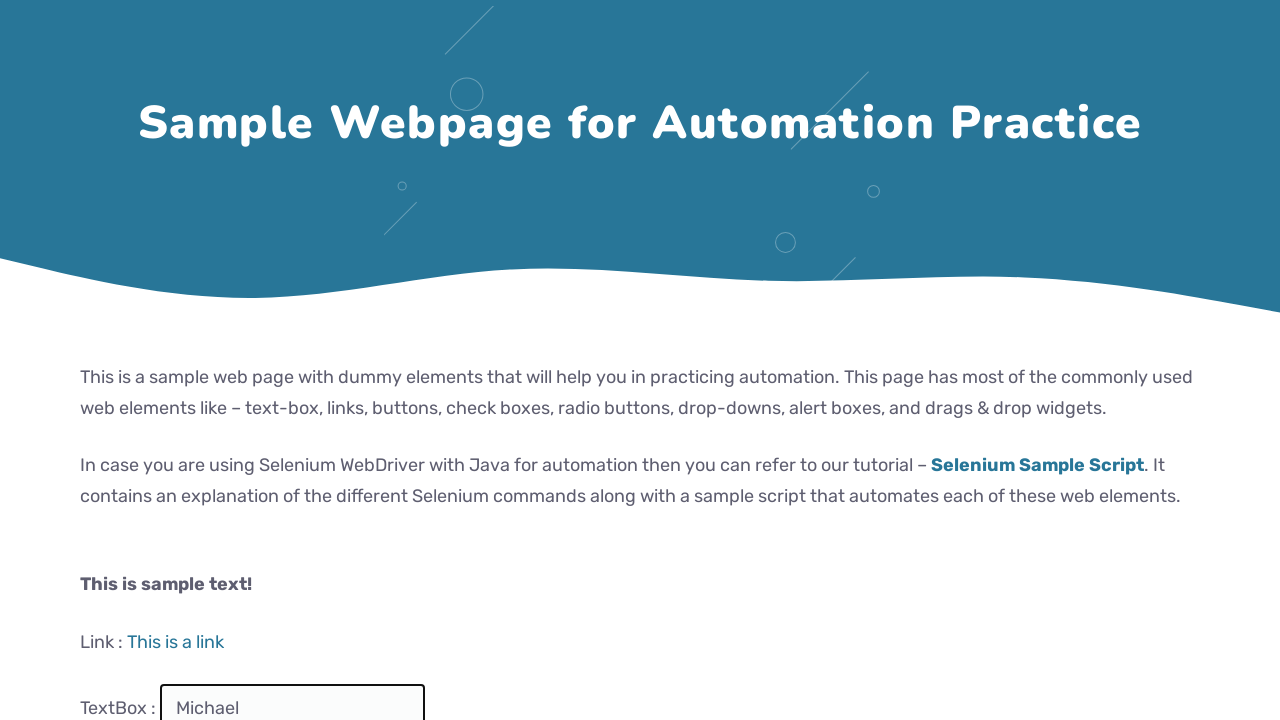

Selected male radio button at (86, 360) on input[type="radio"]#male
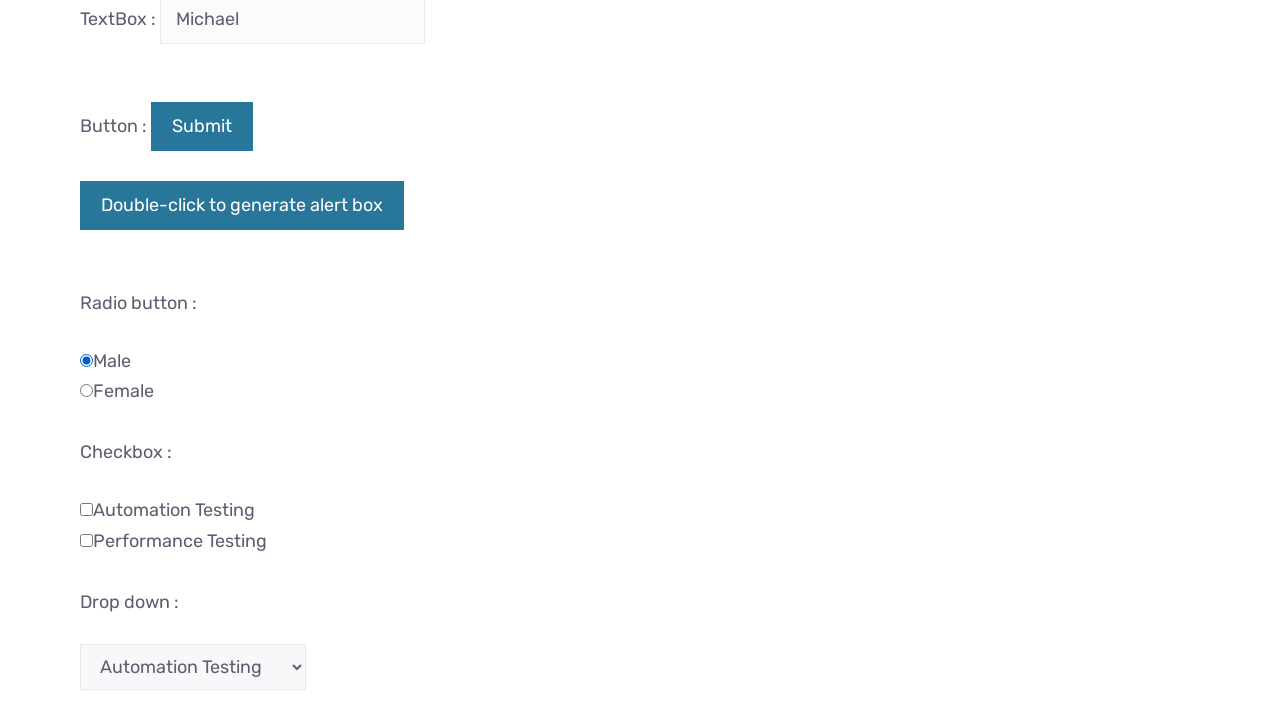

Checked Performance checkbox at (86, 540) on input[type="checkbox"].Performance
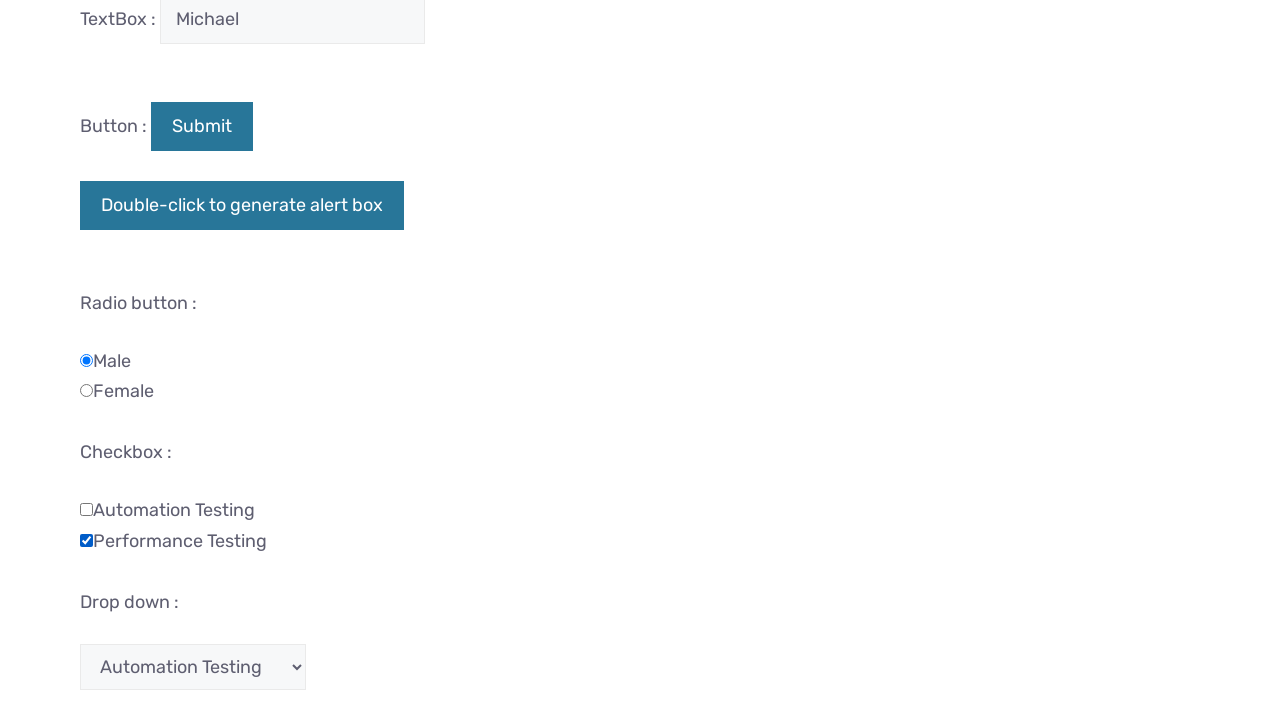

Selected 'Database Testing' from dropdown on select#testingDropdown
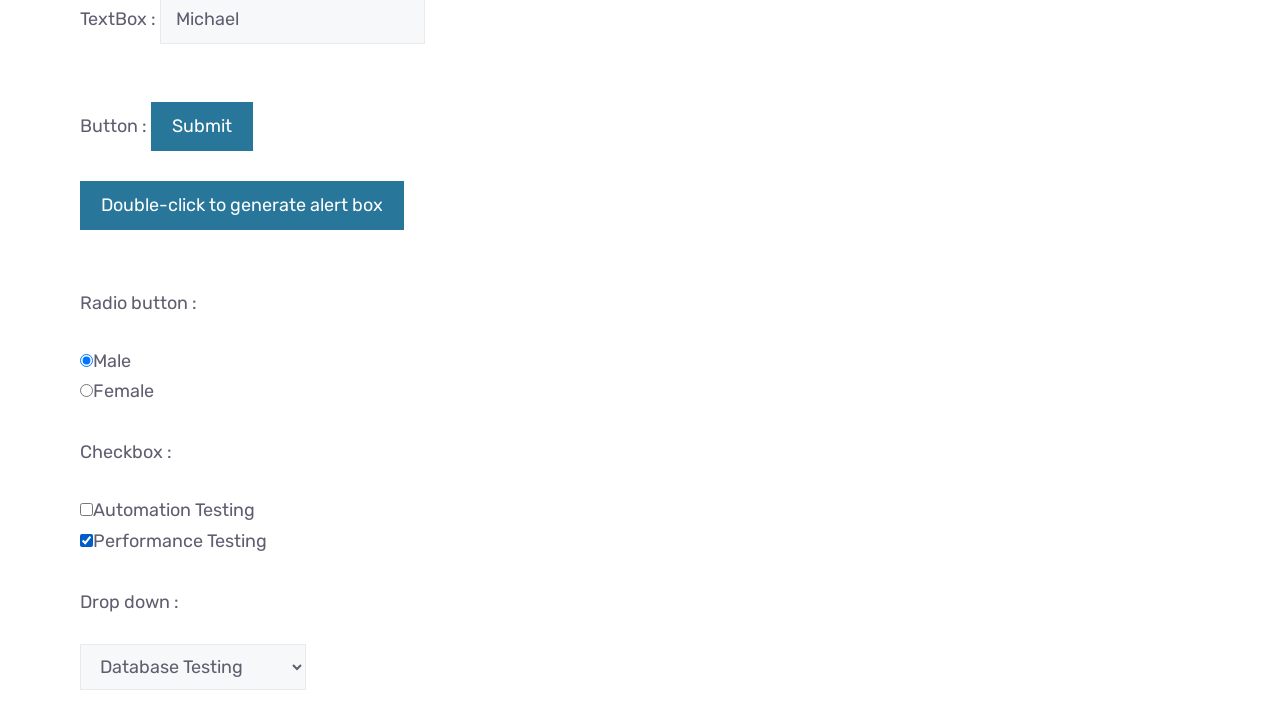

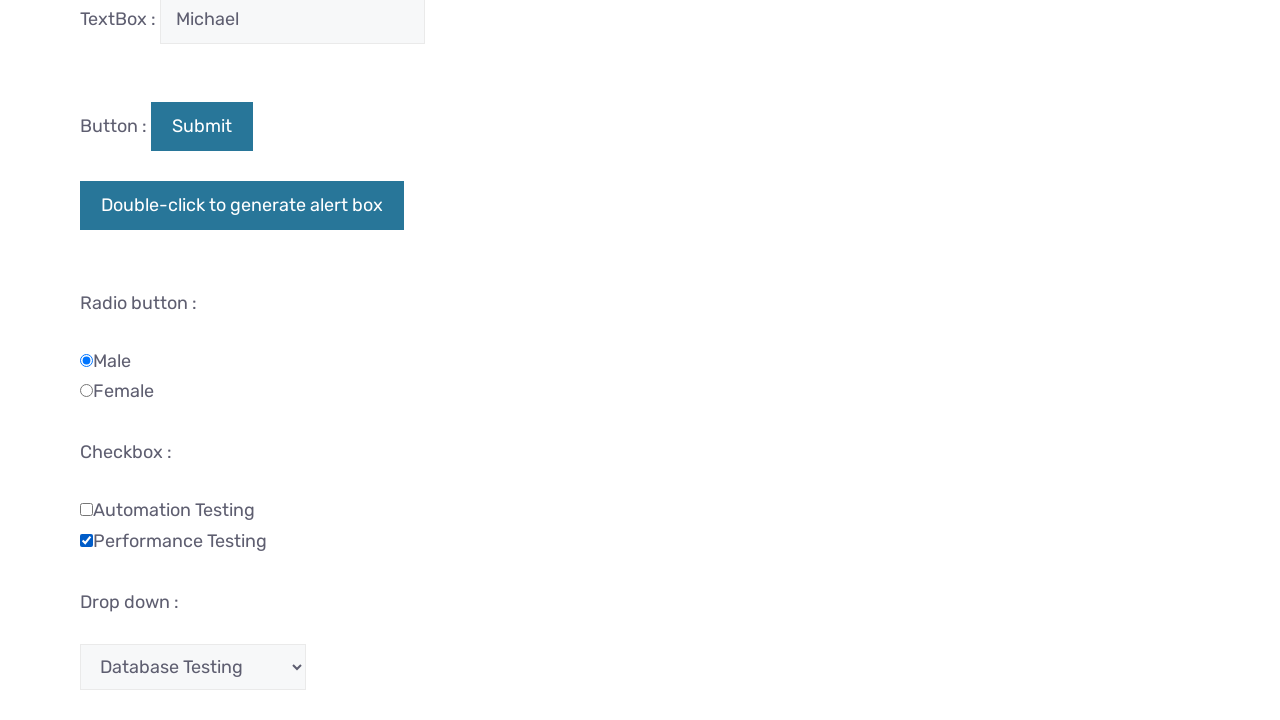